Tests navigation from the CURA Healthcare homepage to the appointment/login page by clicking the "Make Appointment" button and verifying the page transition.

Starting URL: https://katalon-demo-cura.herokuapp.com/

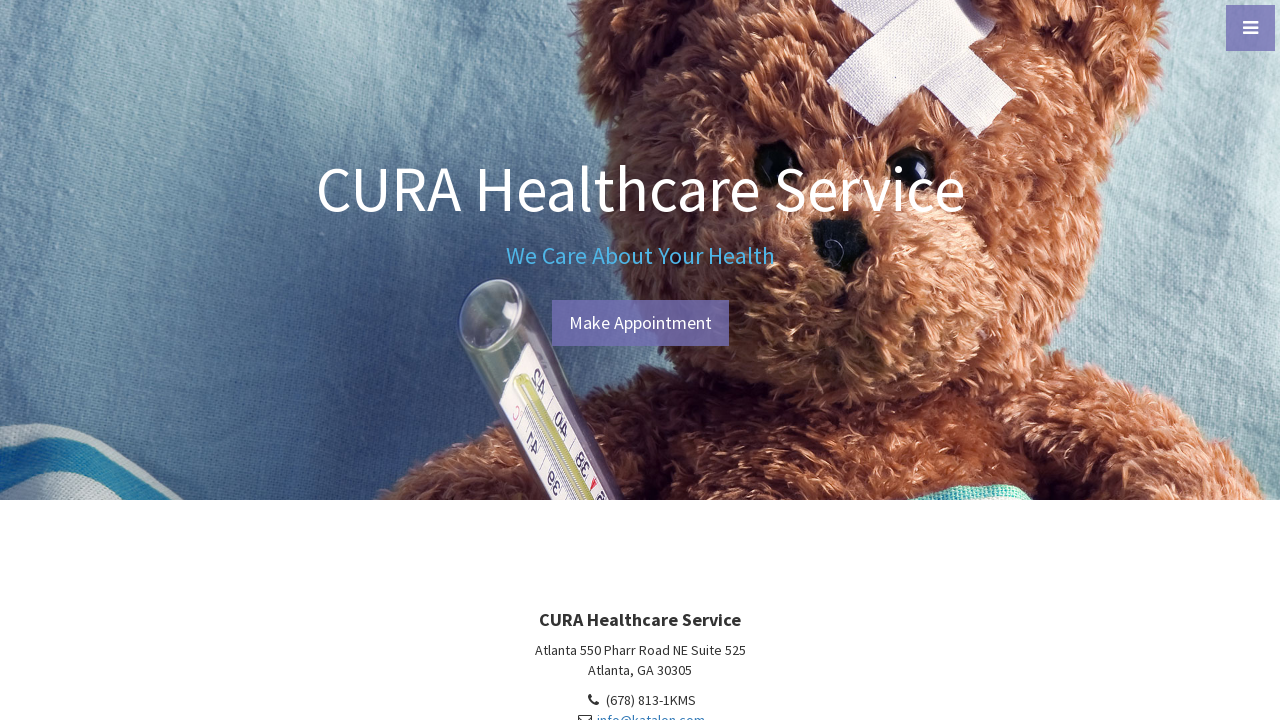

Verified page title is 'CURA Healthcare Service'
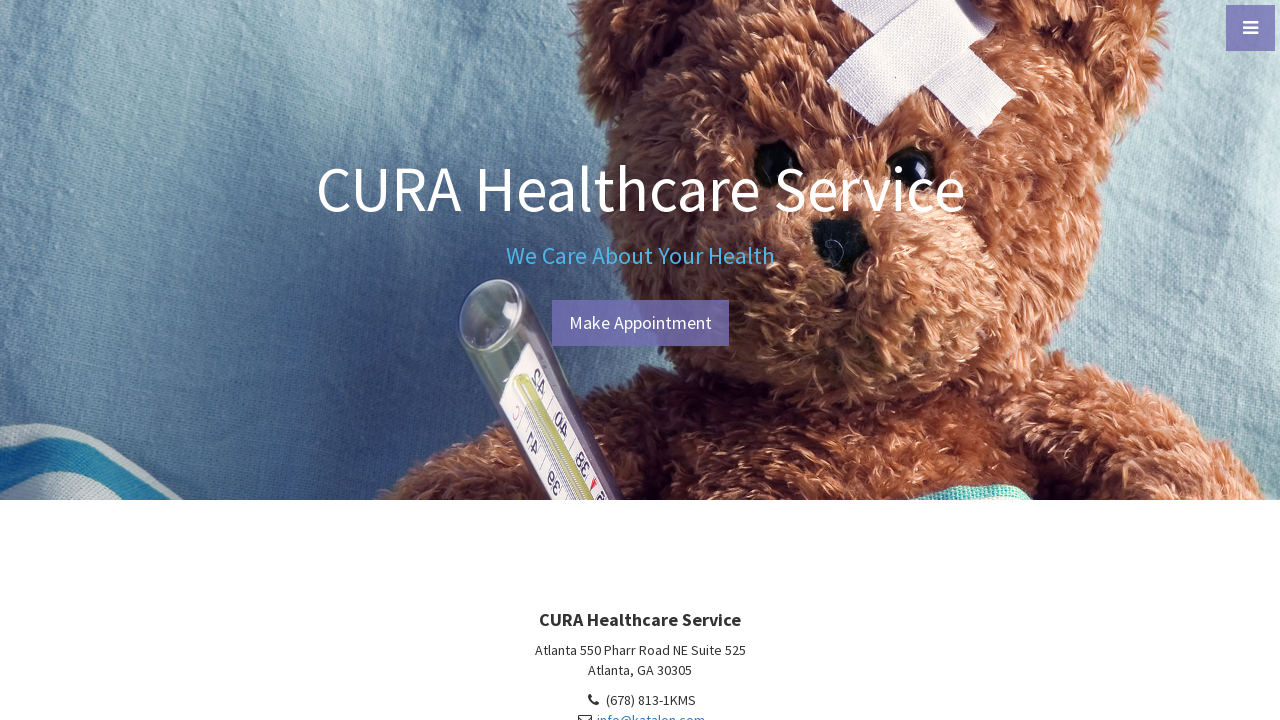

Clicked 'Make Appointment' button at (640, 323) on xpath=//a[contains(text(),'Make App')]
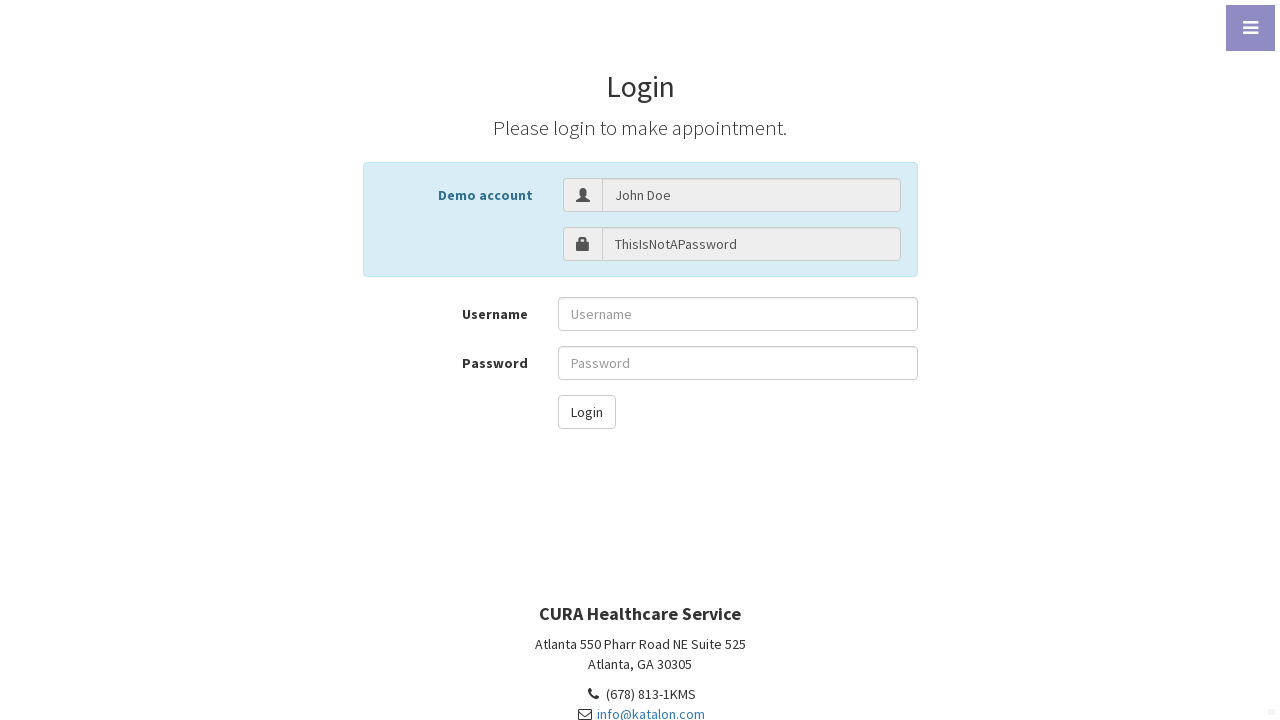

Waited for navigation to appointment/login page
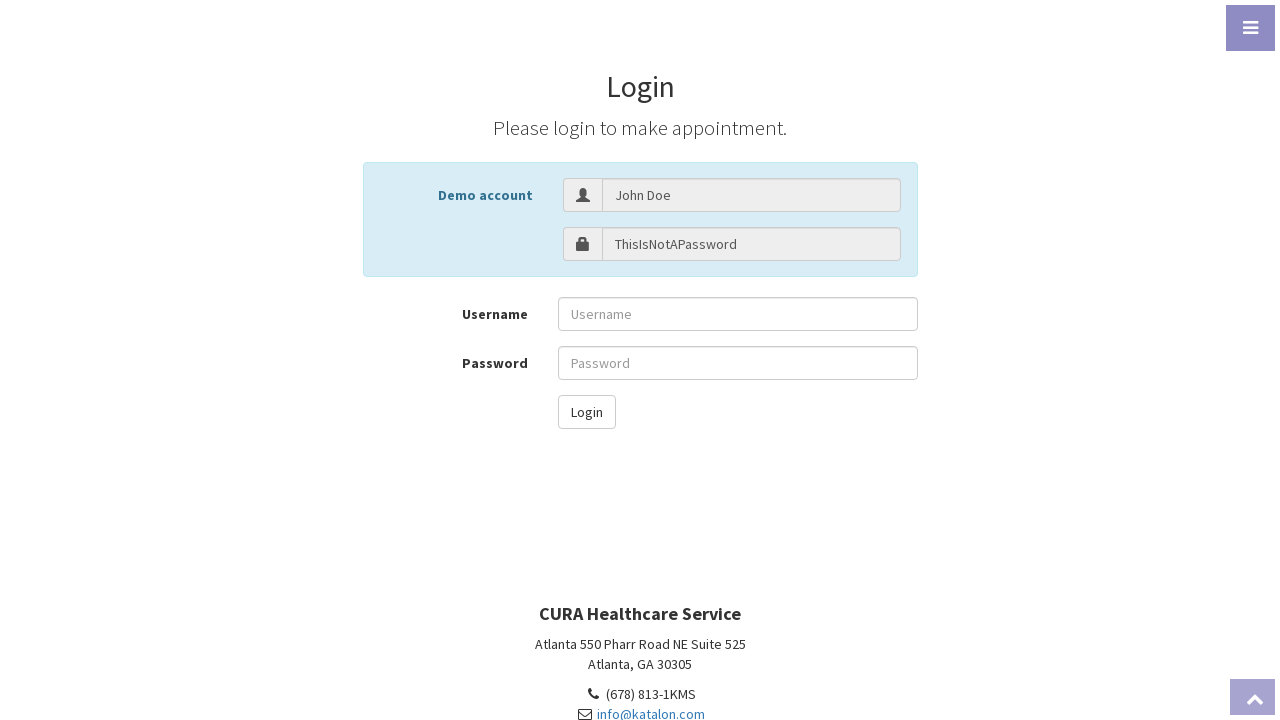

Verified URL matches expected login page URL
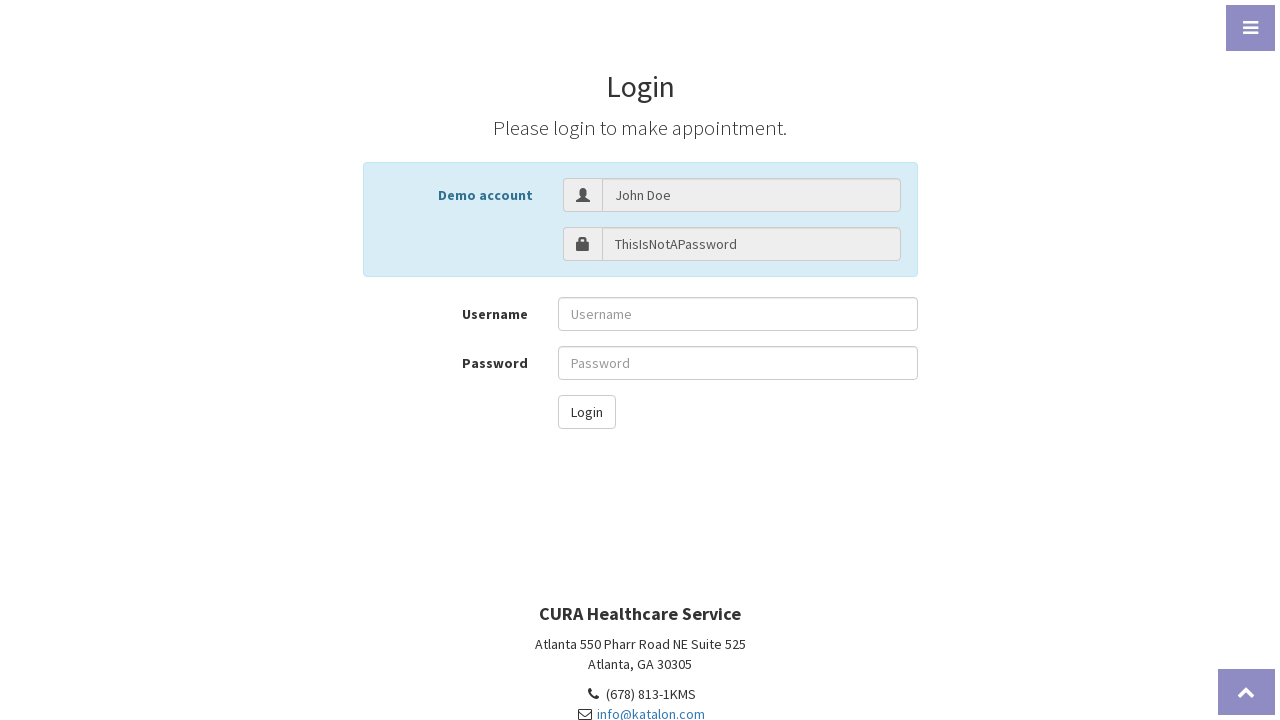

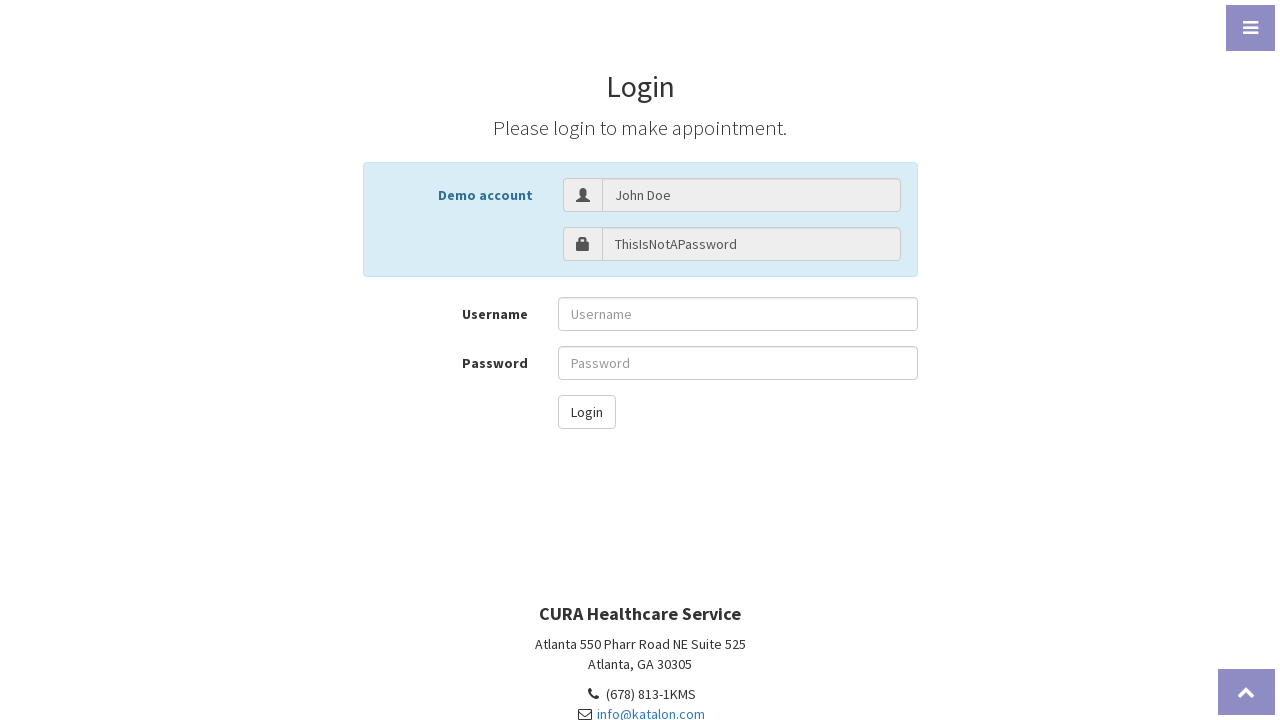